Tests clearing the complete state of all items by checking then unchecking the toggle-all checkbox.

Starting URL: https://demo.playwright.dev/todomvc

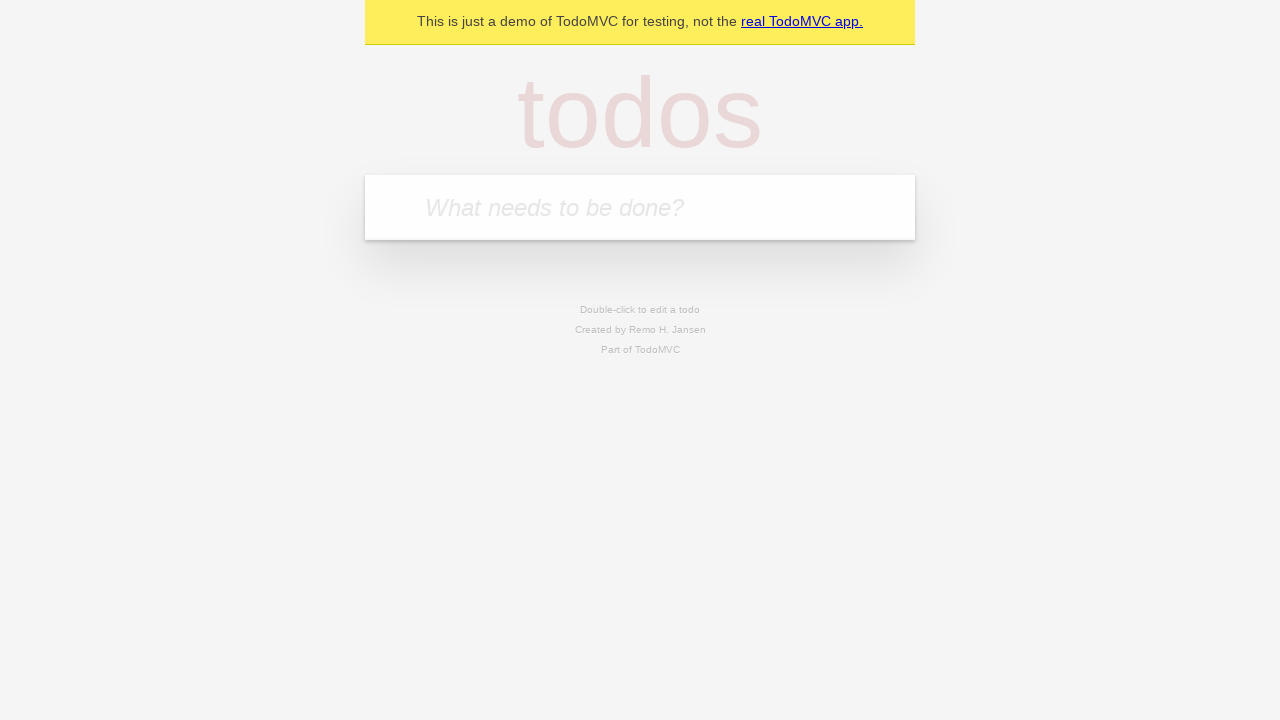

Filled todo input with 'buy some cheese' on internal:attr=[placeholder="What needs to be done?"i]
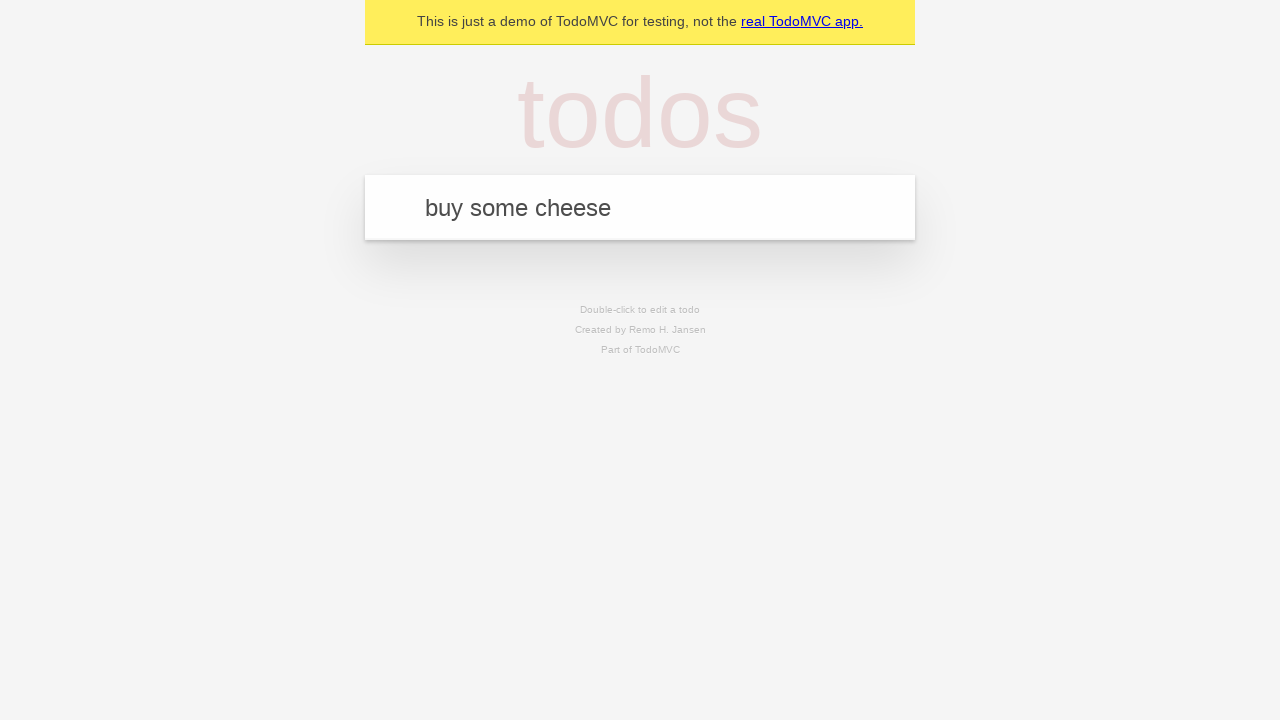

Pressed Enter to create first todo on internal:attr=[placeholder="What needs to be done?"i]
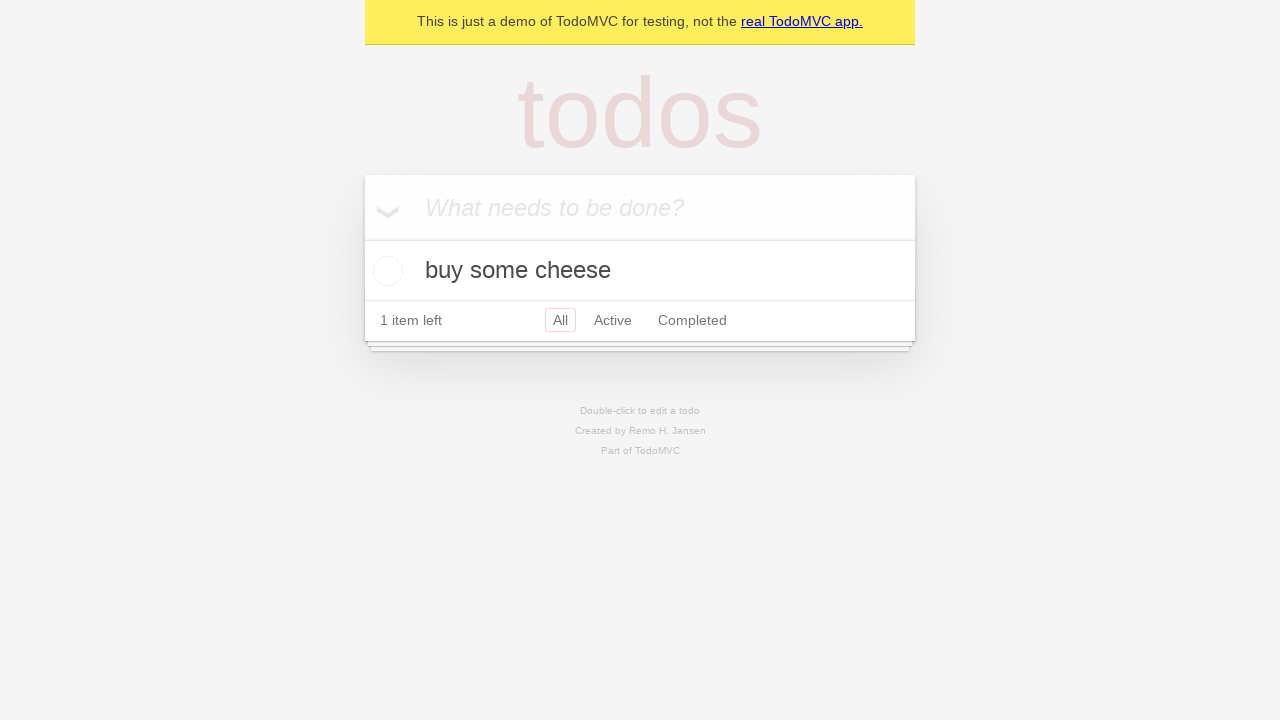

Filled todo input with 'feed the cat' on internal:attr=[placeholder="What needs to be done?"i]
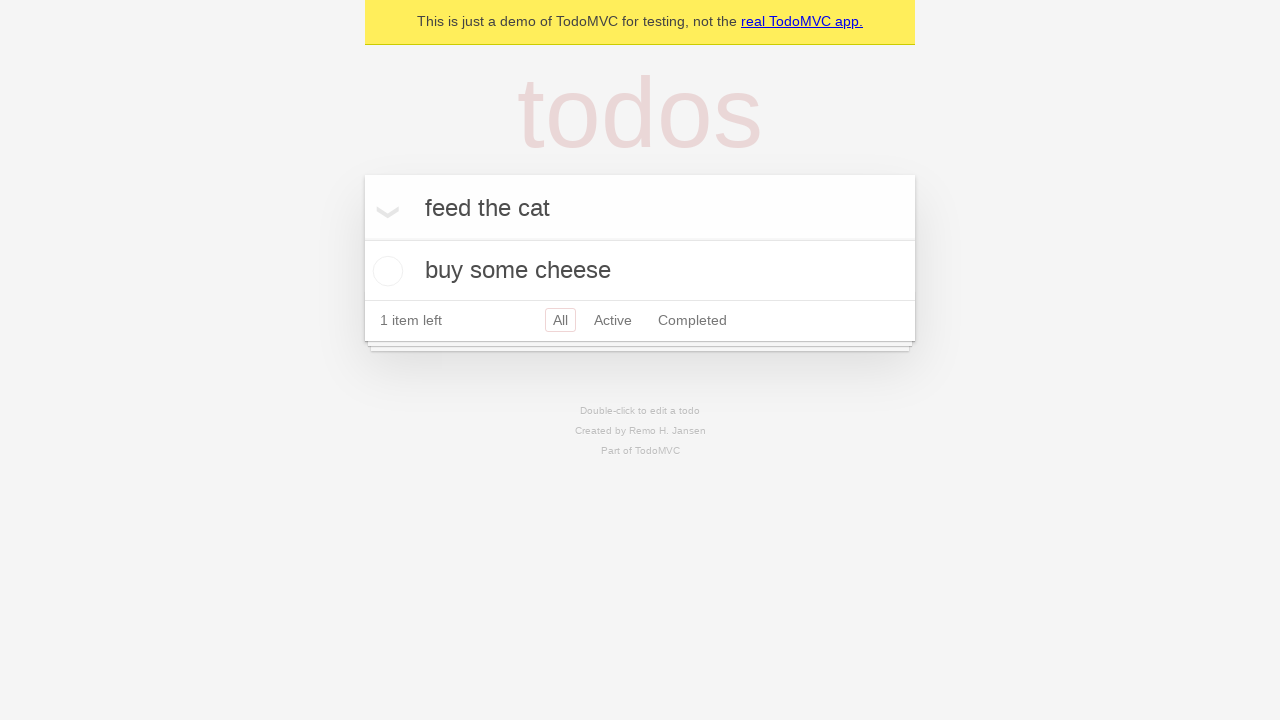

Pressed Enter to create second todo on internal:attr=[placeholder="What needs to be done?"i]
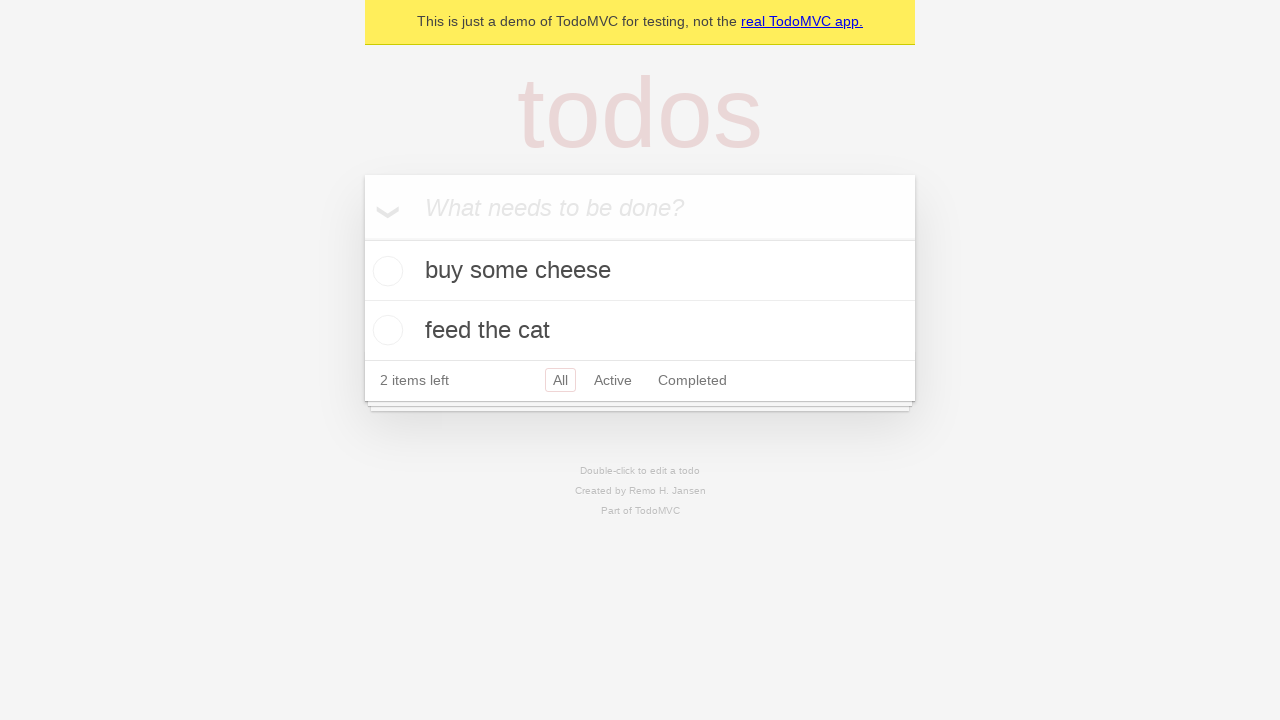

Filled todo input with 'book a doctors appointment' on internal:attr=[placeholder="What needs to be done?"i]
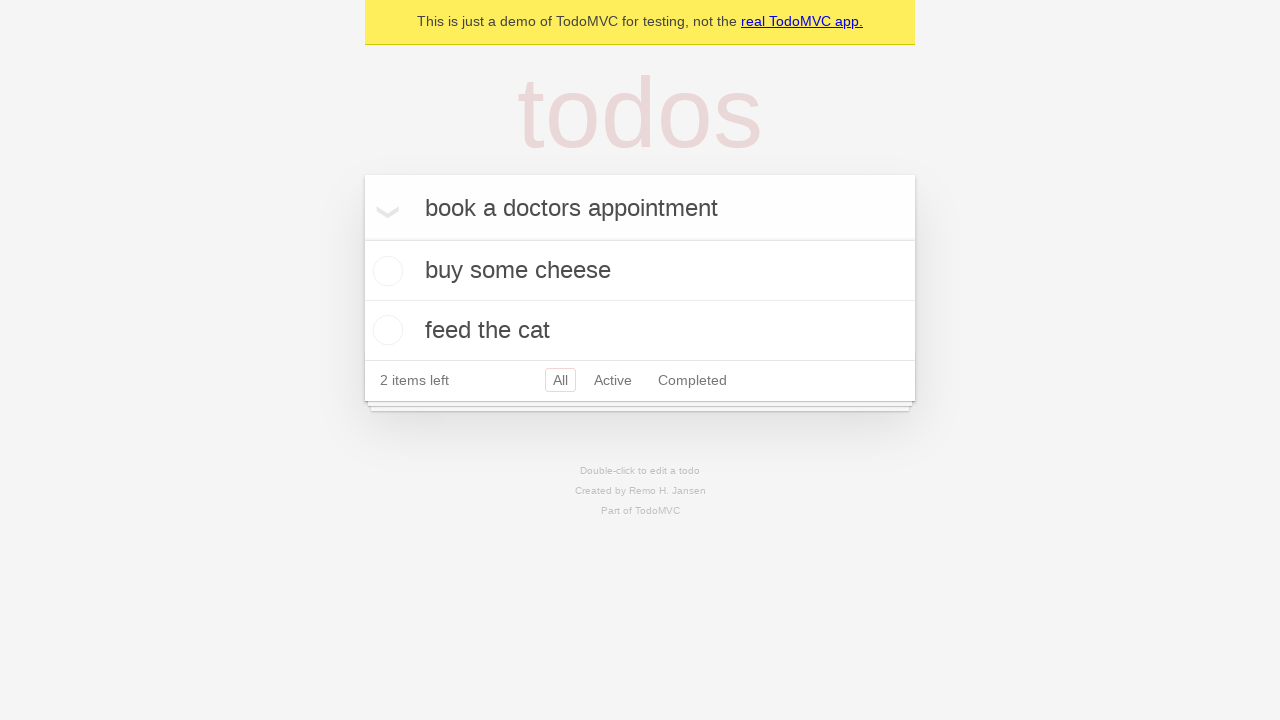

Pressed Enter to create third todo on internal:attr=[placeholder="What needs to be done?"i]
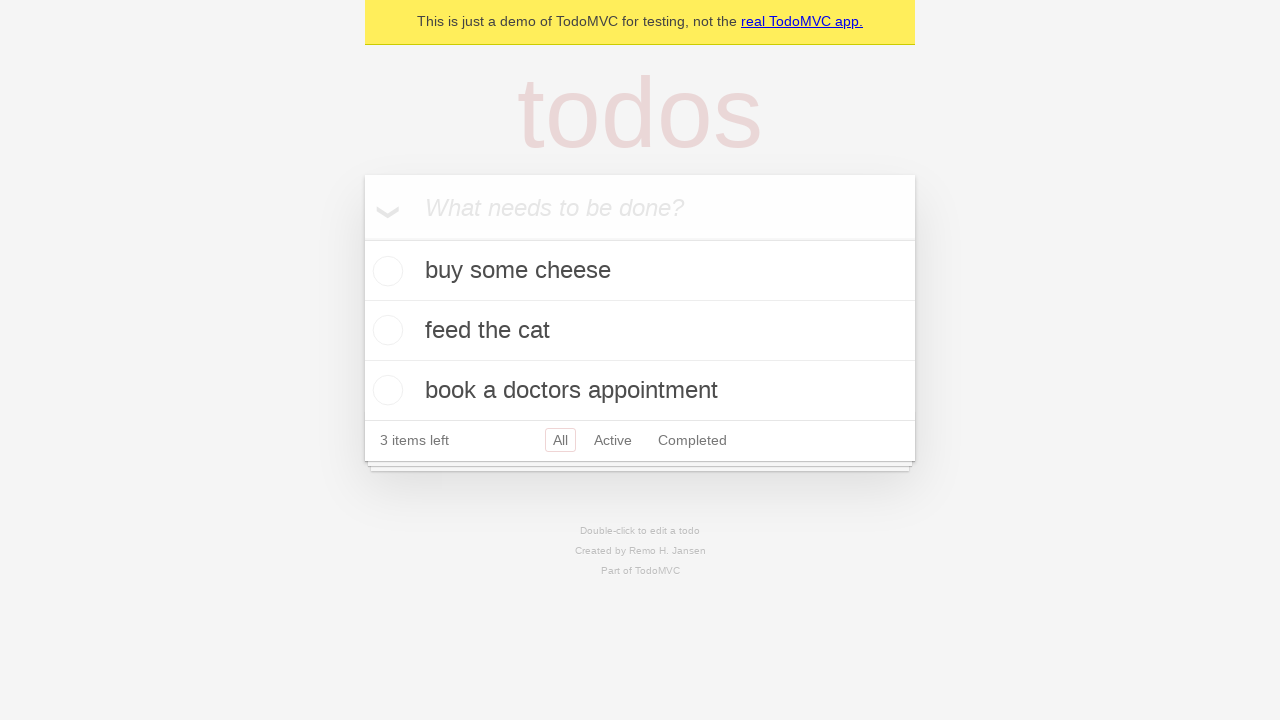

Waited for all three todos to be present in the DOM
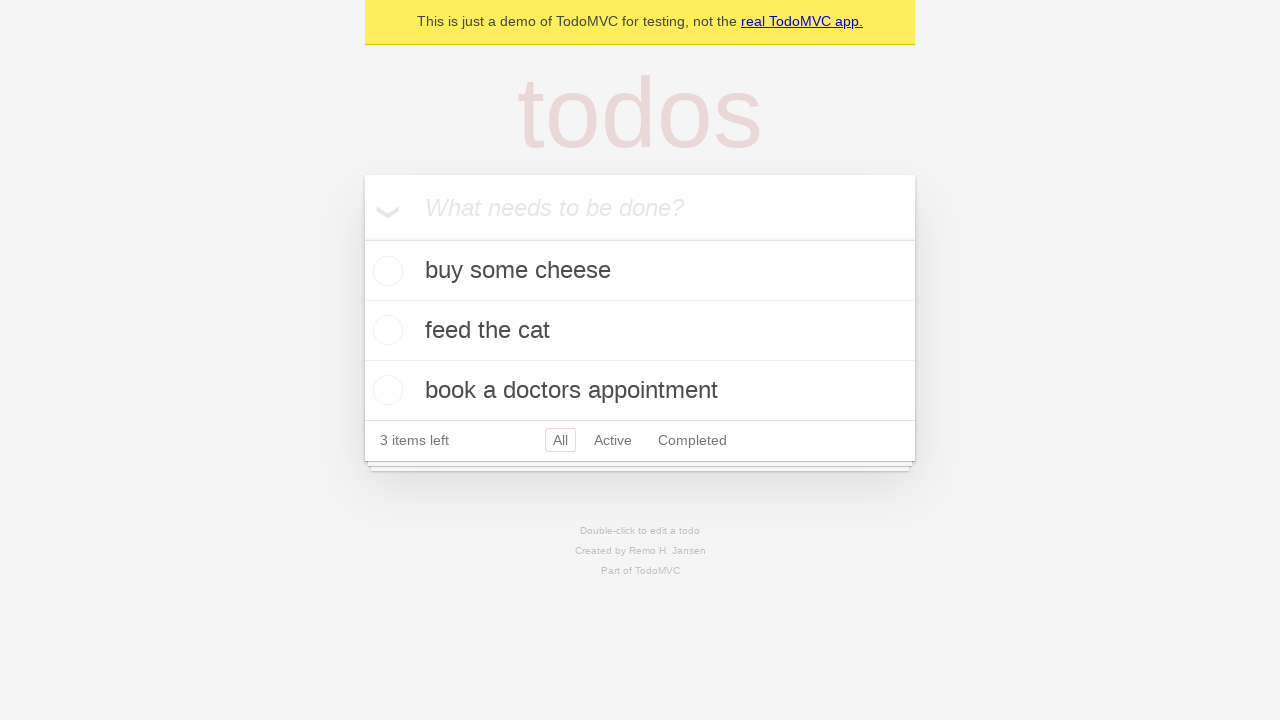

Checked 'Mark all as complete' toggle to complete all todos at (362, 238) on internal:label="Mark all as complete"i
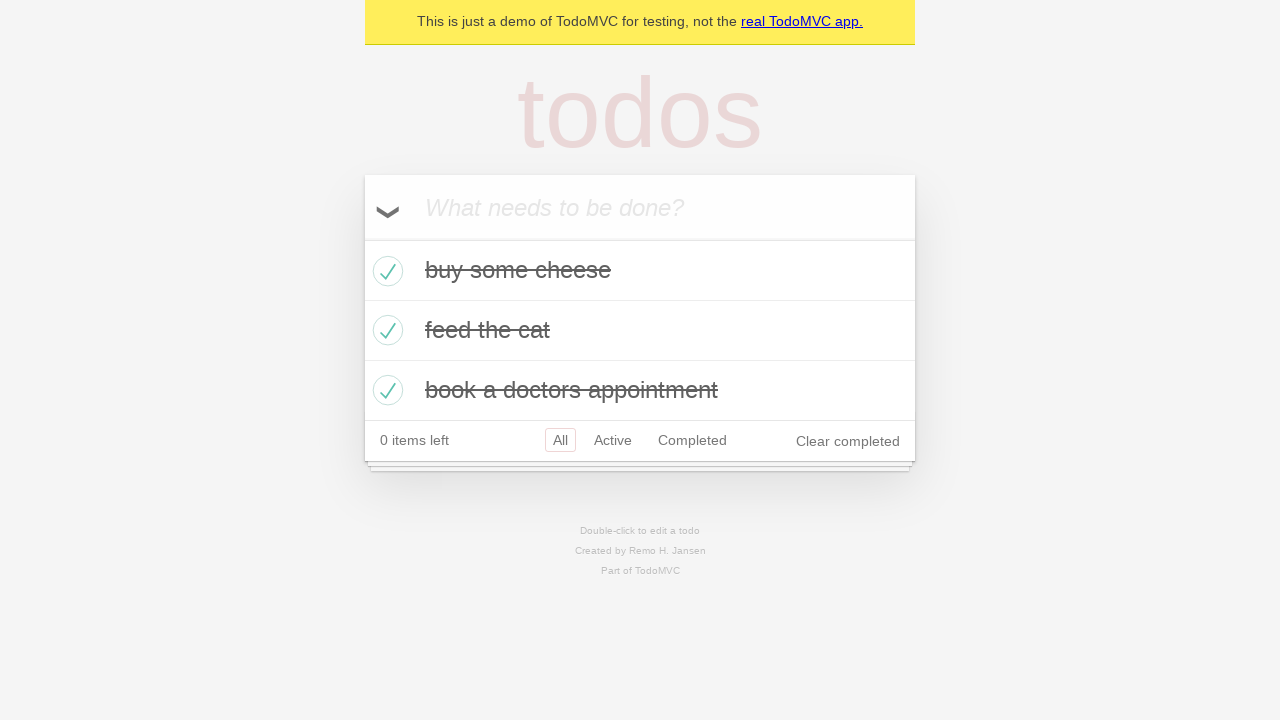

Unchecked 'Mark all as complete' toggle to clear complete state of all todos at (362, 238) on internal:label="Mark all as complete"i
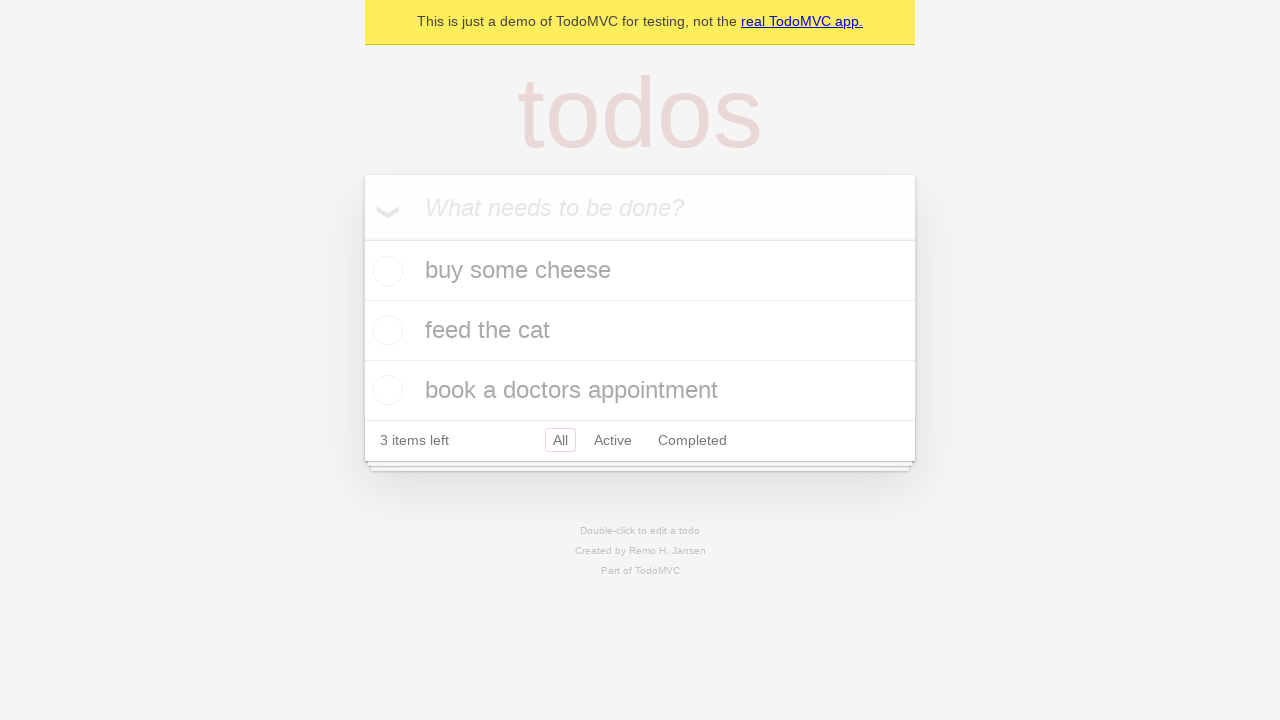

Waited 500ms for uncompleted state to settle
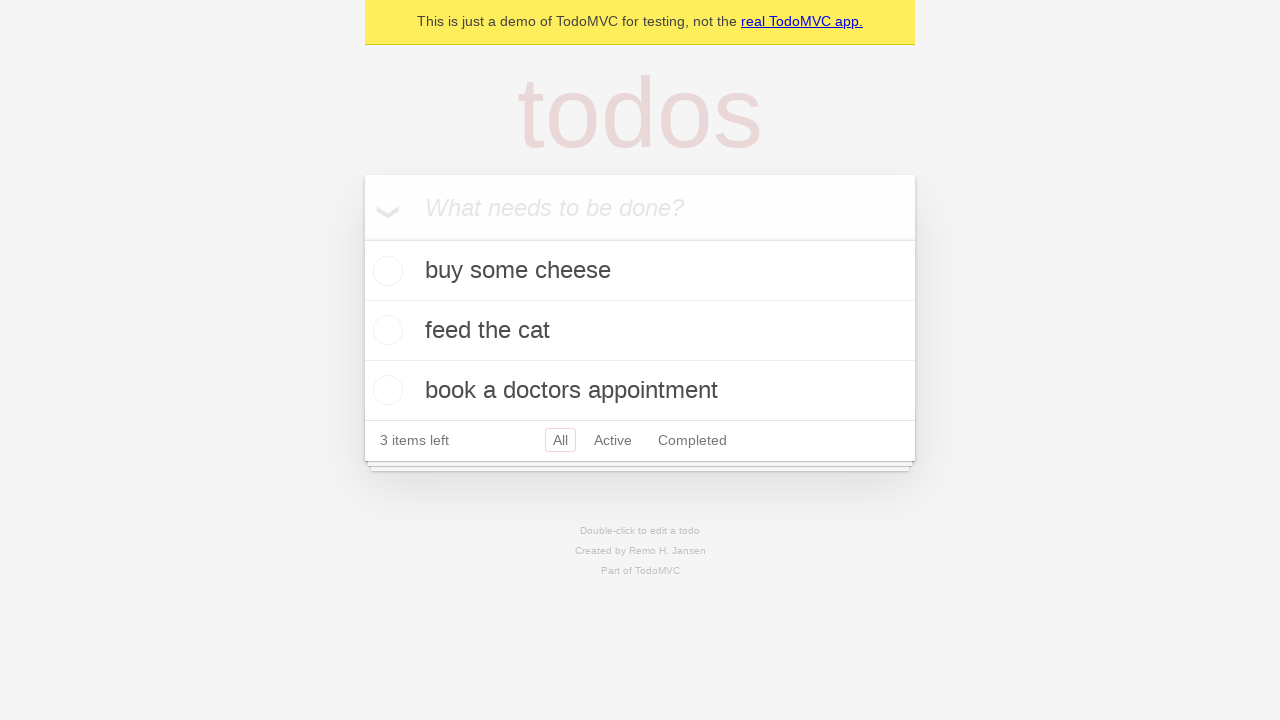

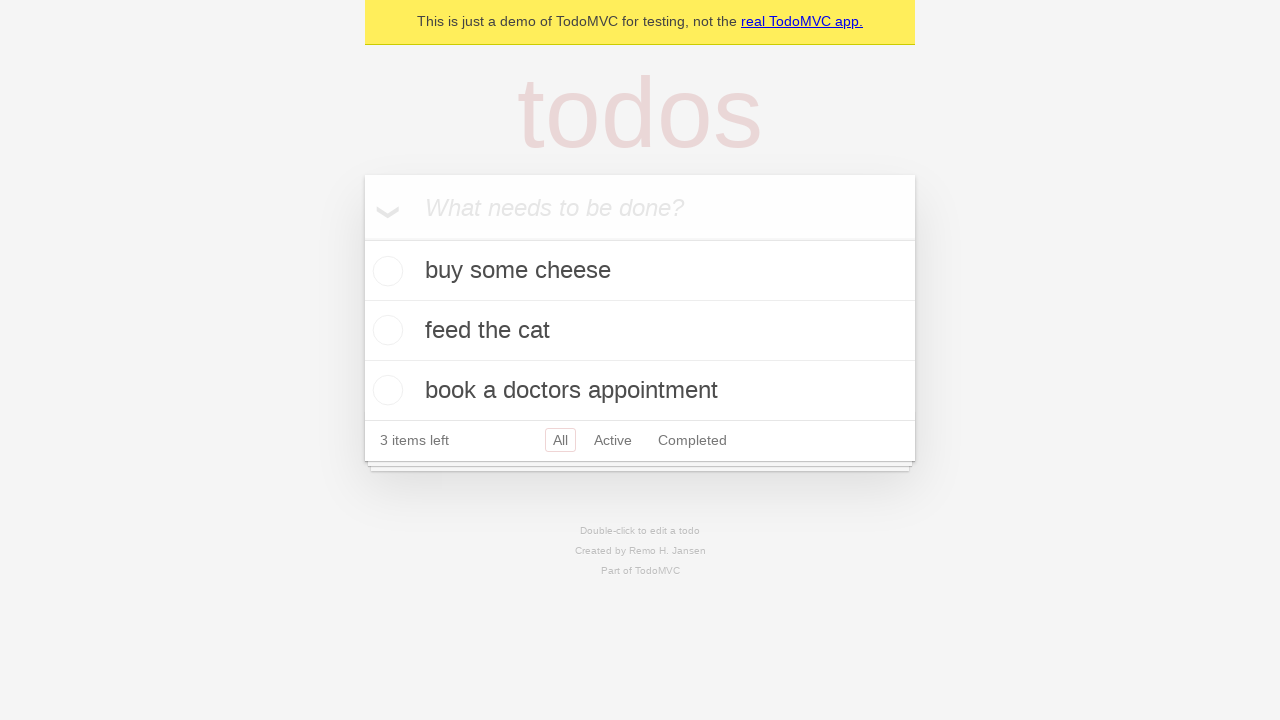